Tests multi-window handling by opening a new tab, navigating to a different page, extracting course name text, switching back to the parent window, and entering the extracted text into a form field

Starting URL: https://rahulshettyacademy.com/angularpractice/

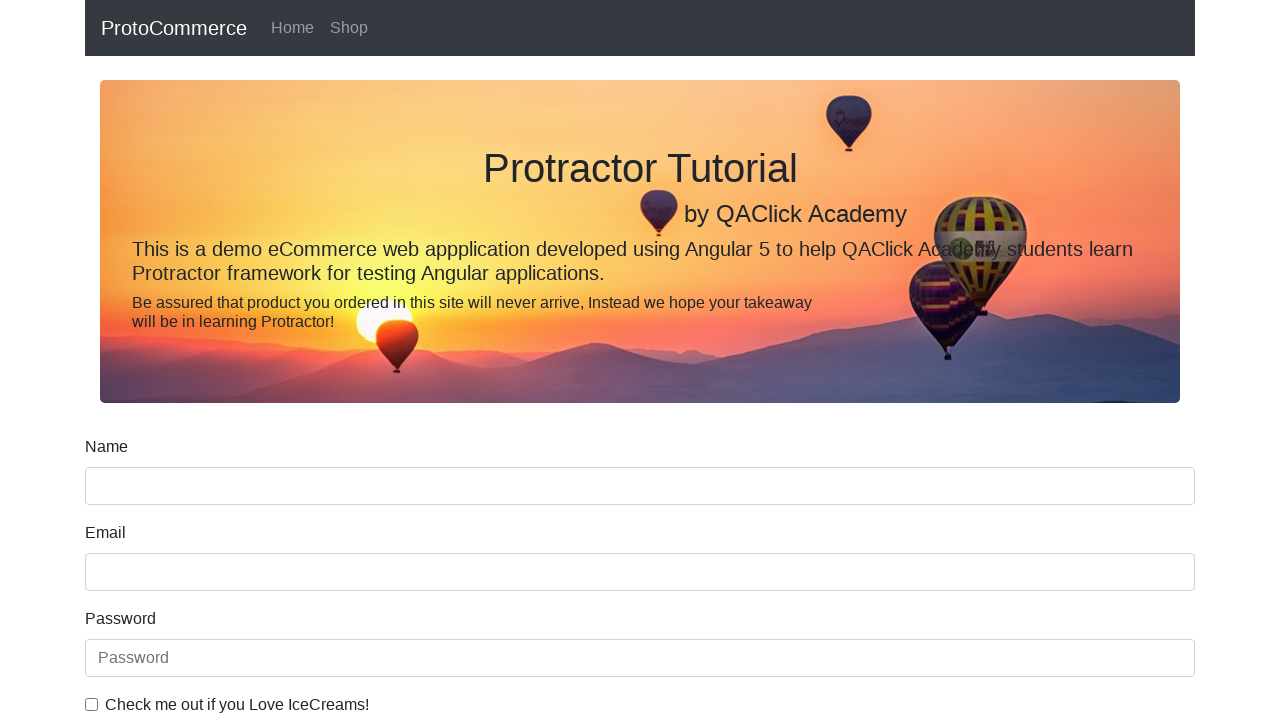

Opened a new tab
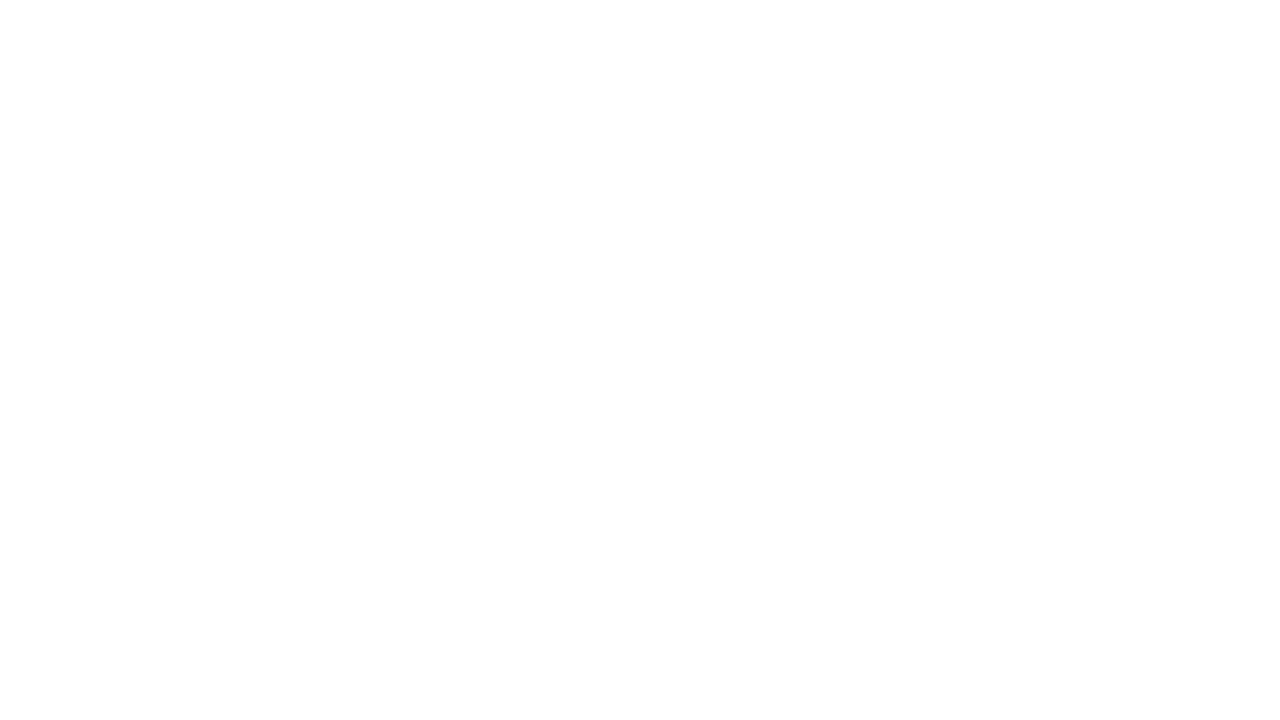

Navigated to rahulshettyacademy.com in new tab
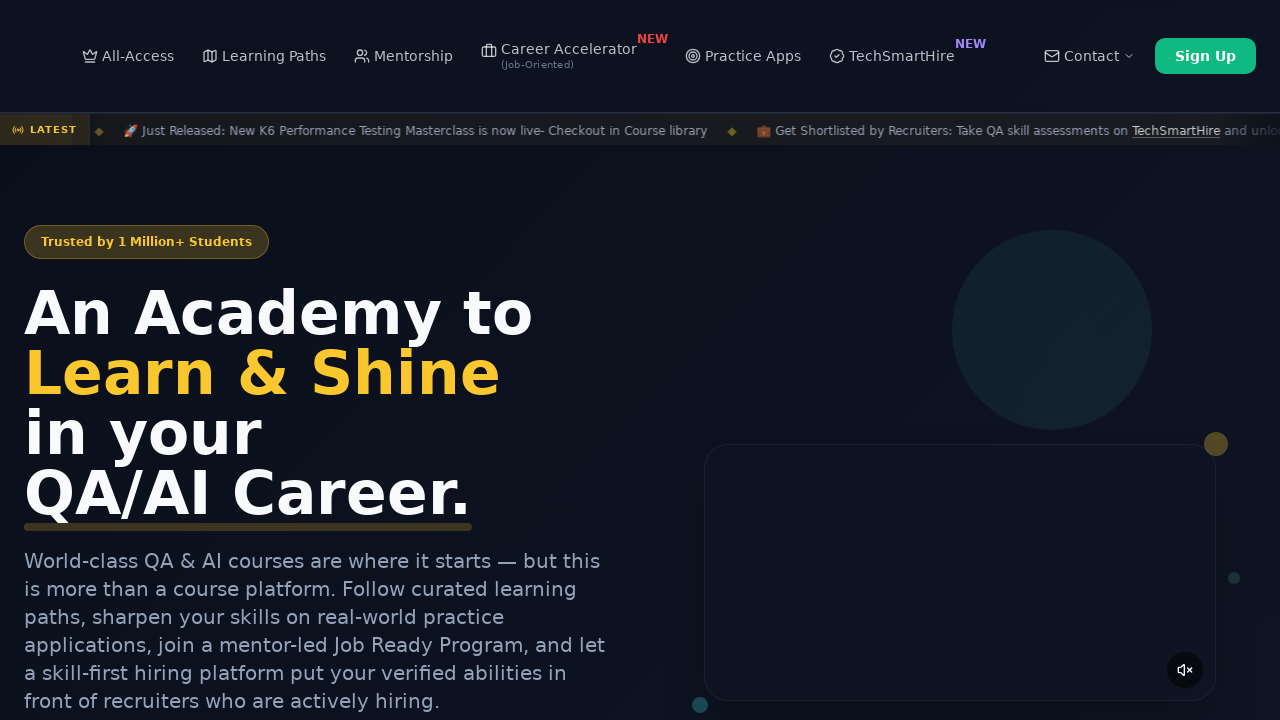

Located course links on the page
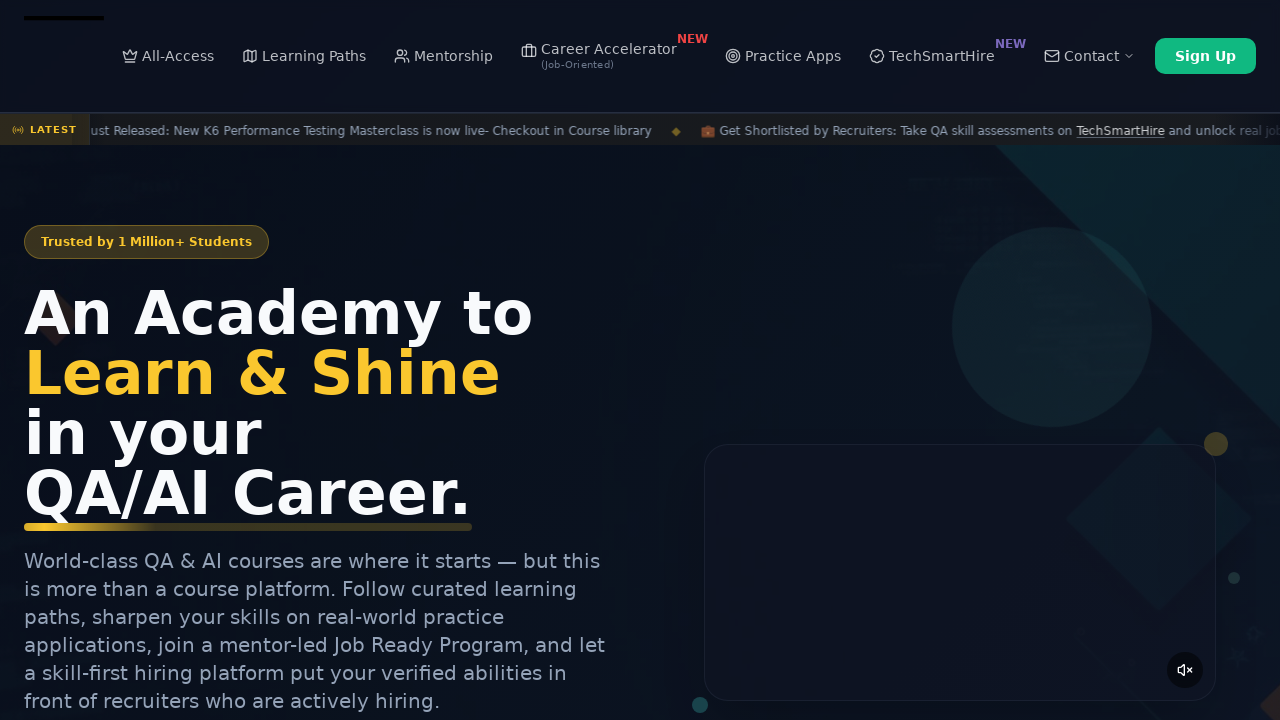

Extracted course name text: Playwright Testing
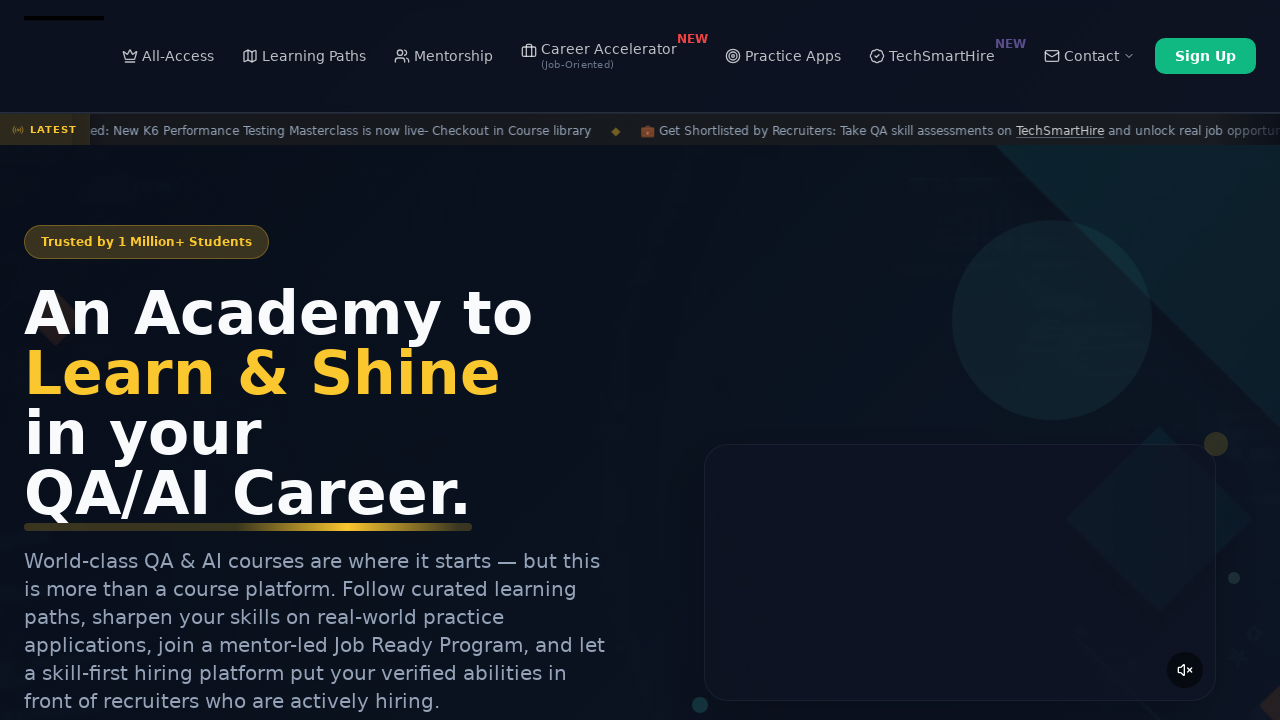

Filled name field with extracted course name: Playwright Testing on input[name='name']
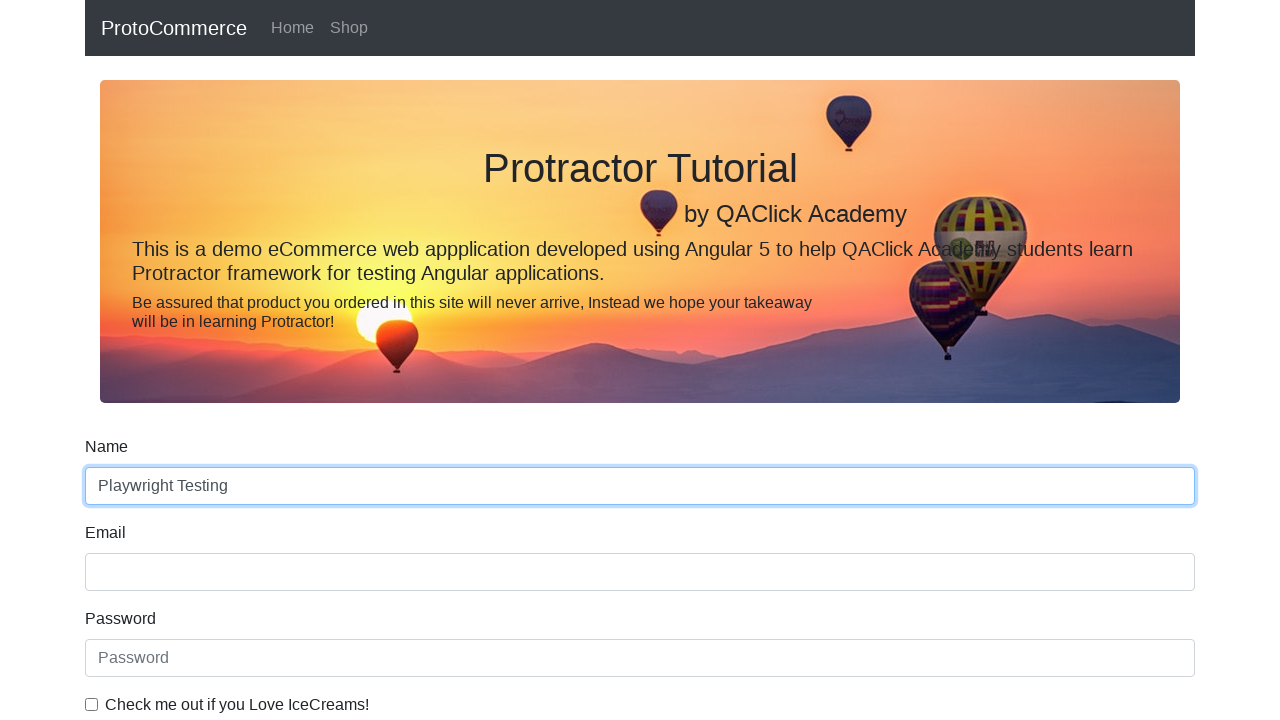

Closed the new tab
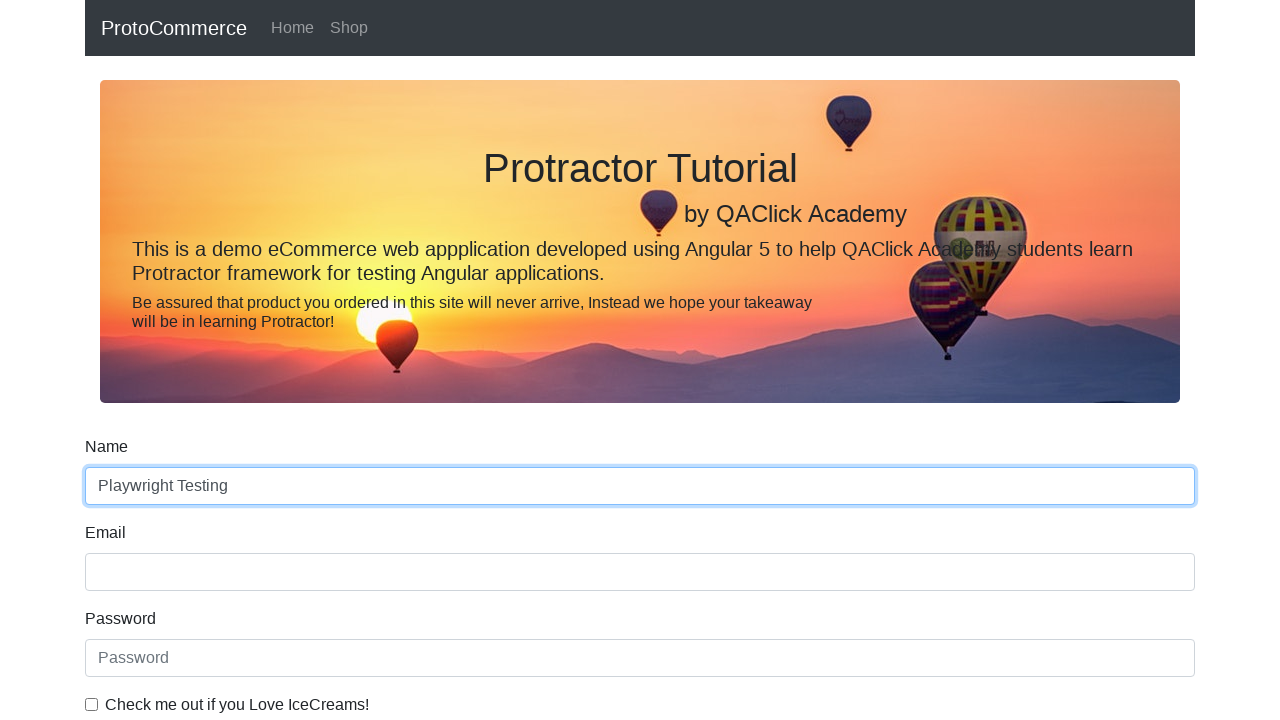

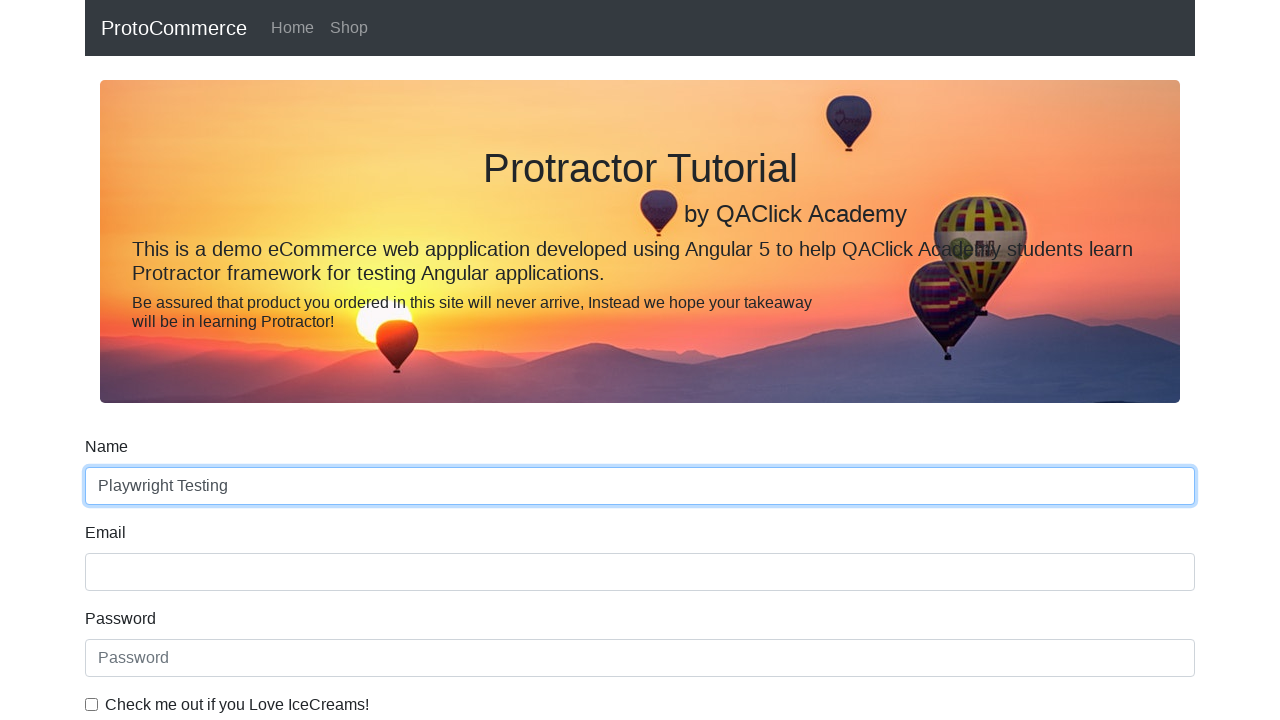